Navigates to a Google Play Store app page and checks various metrics like downloads, ratings, and reviews to determine if the app meets certain criteria

Starting URL: https://play.google.com/store/apps/details?id=com.gameloft.android.ANMP.GloftA9HM&pcampaignid=merch_published_cluster_promotion_battlestar_top_picks

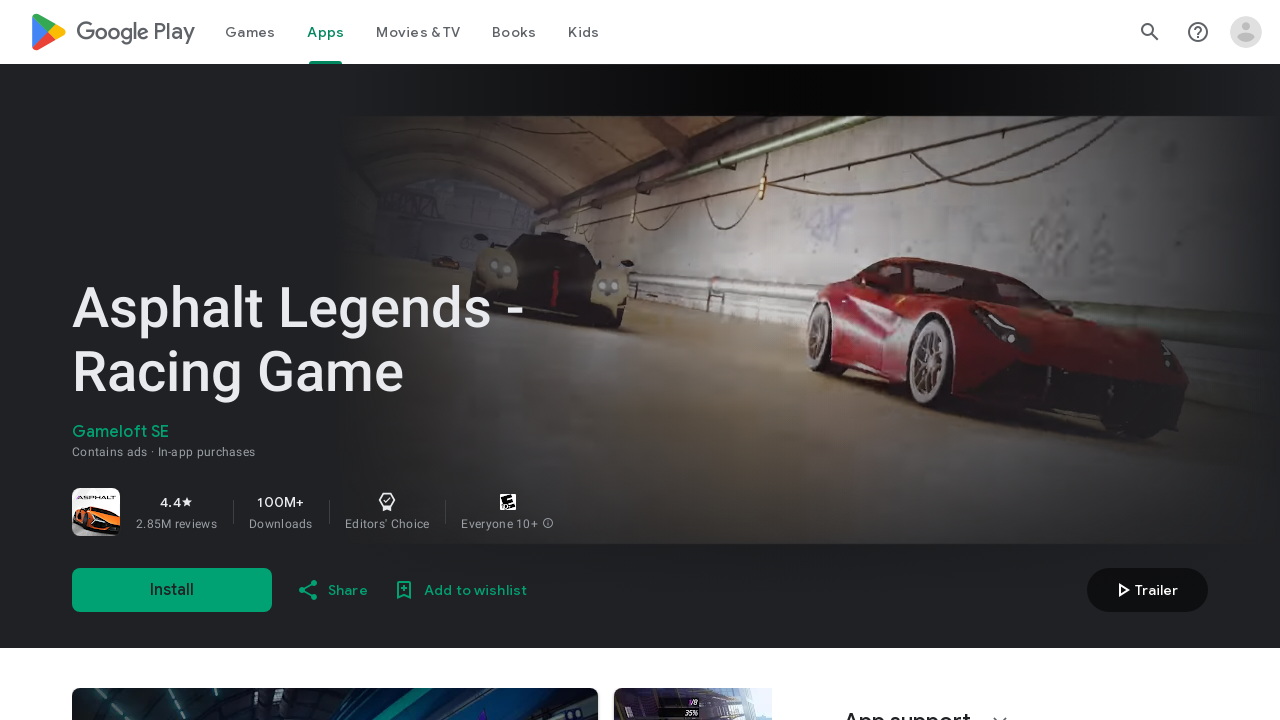

Waited for Play Store app page to load completely (networkidle) on //a[text()='Follow Link']
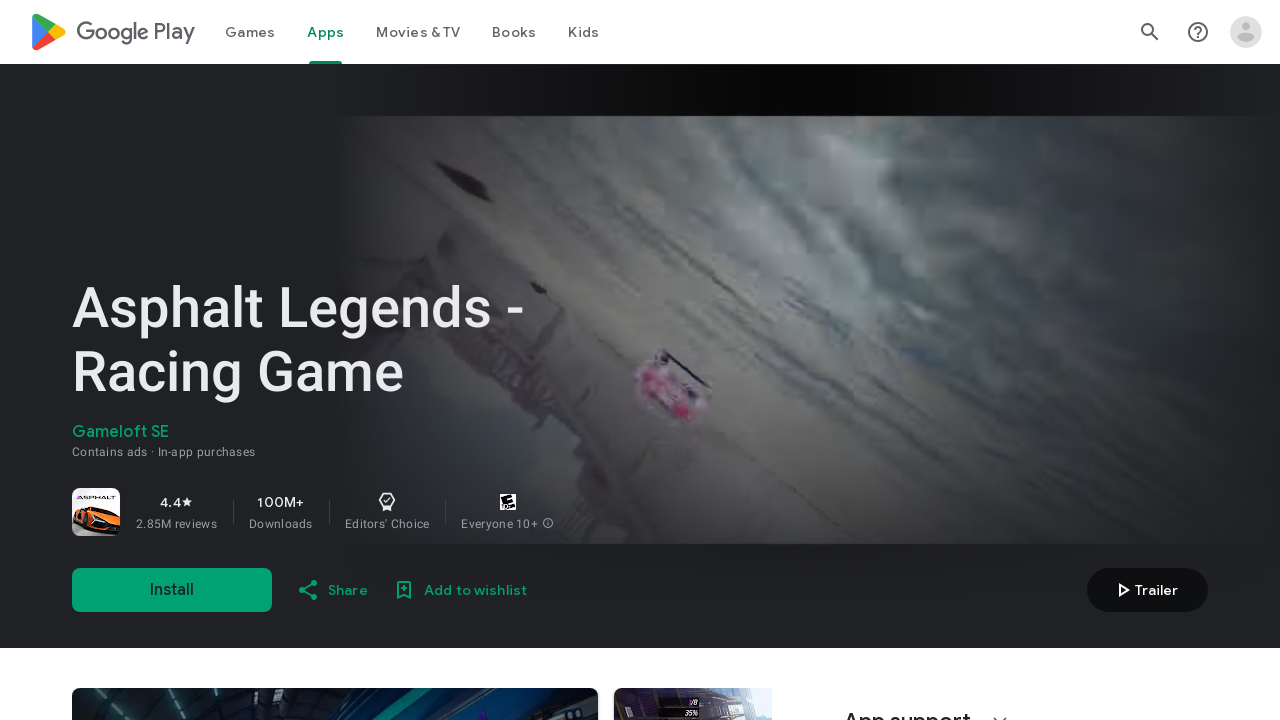

Located downloads metric element
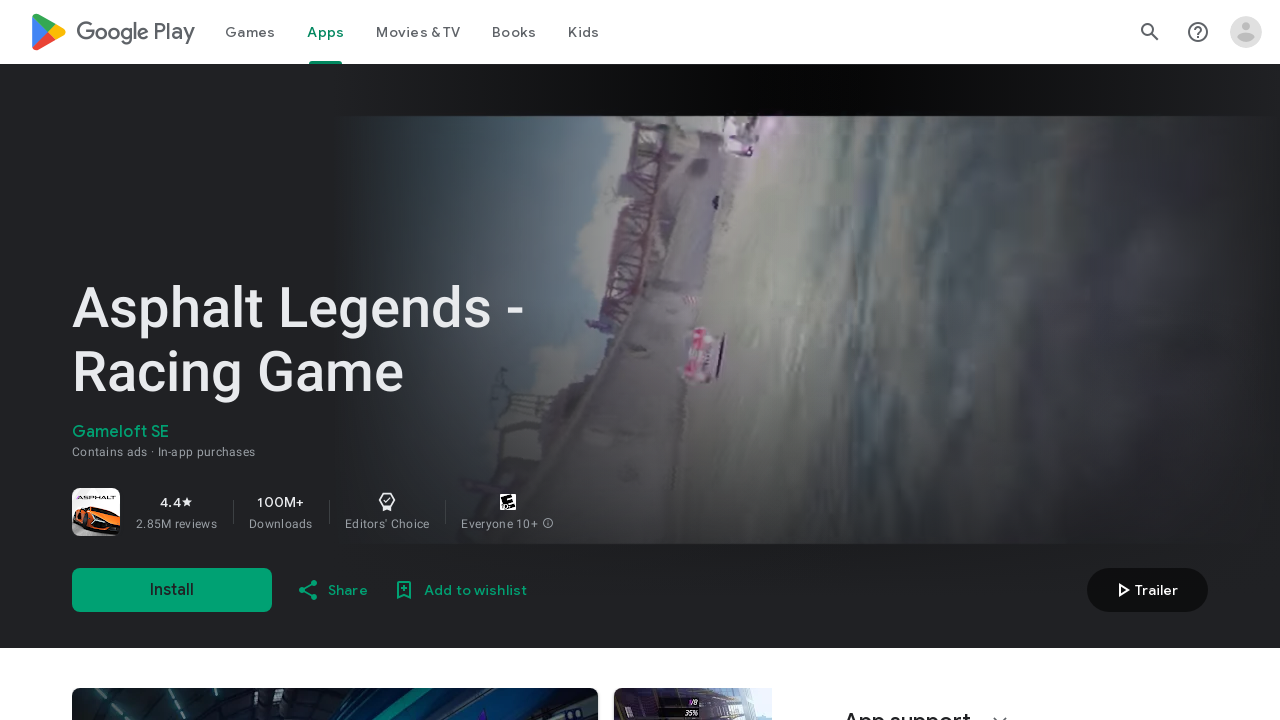

Retrieved downloads metric: 100M+
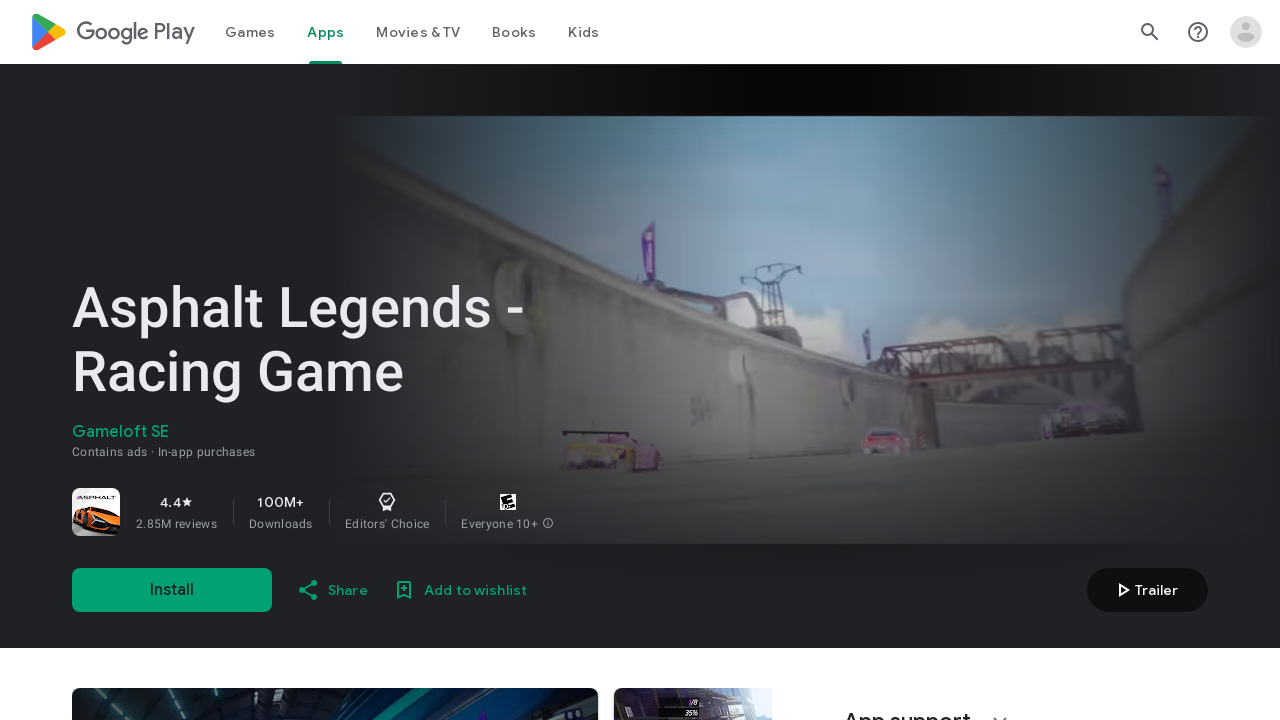

Located app rating element
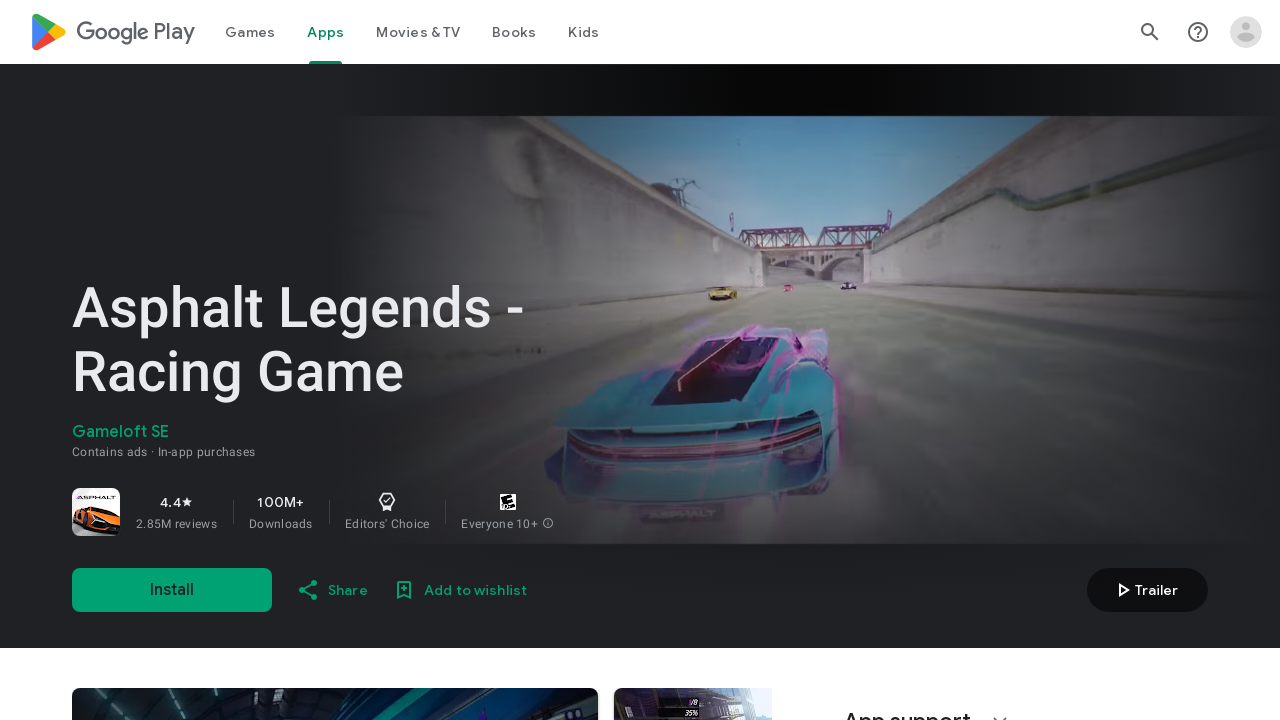

Retrieved app rating: 4.4star
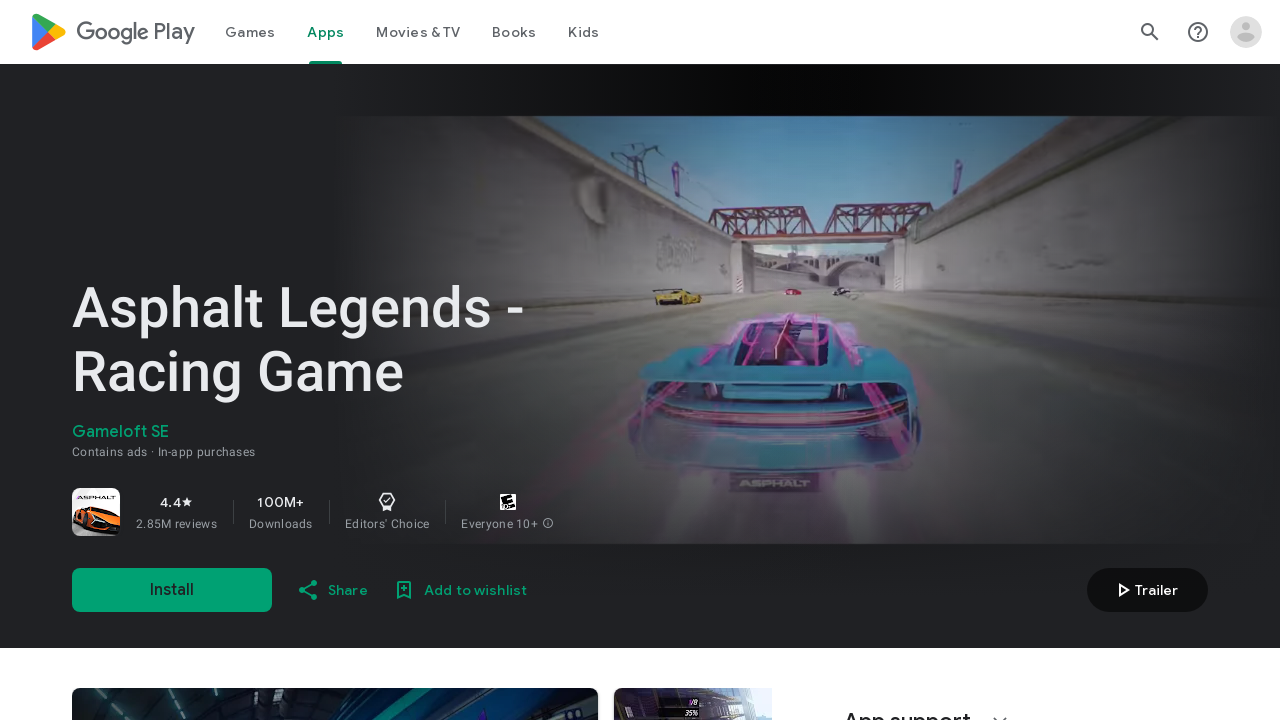

Located app reviews element
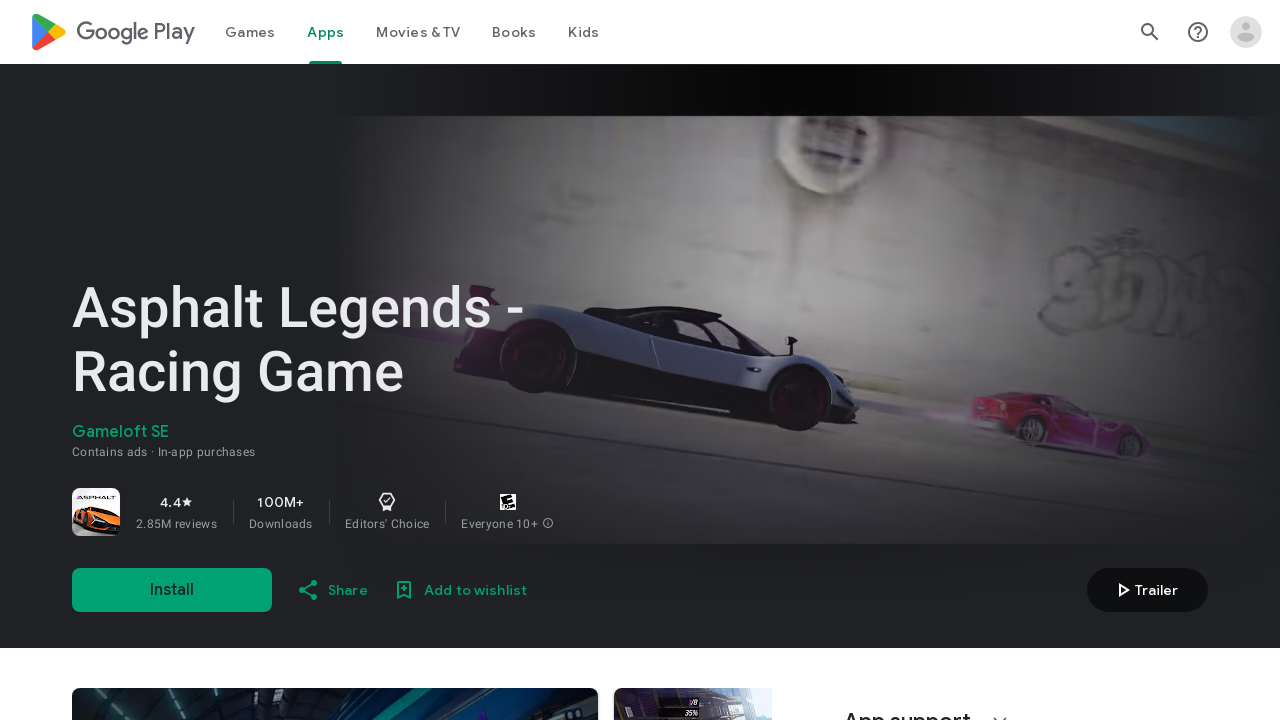

Retrieved app reviews count: 2.85M reviews
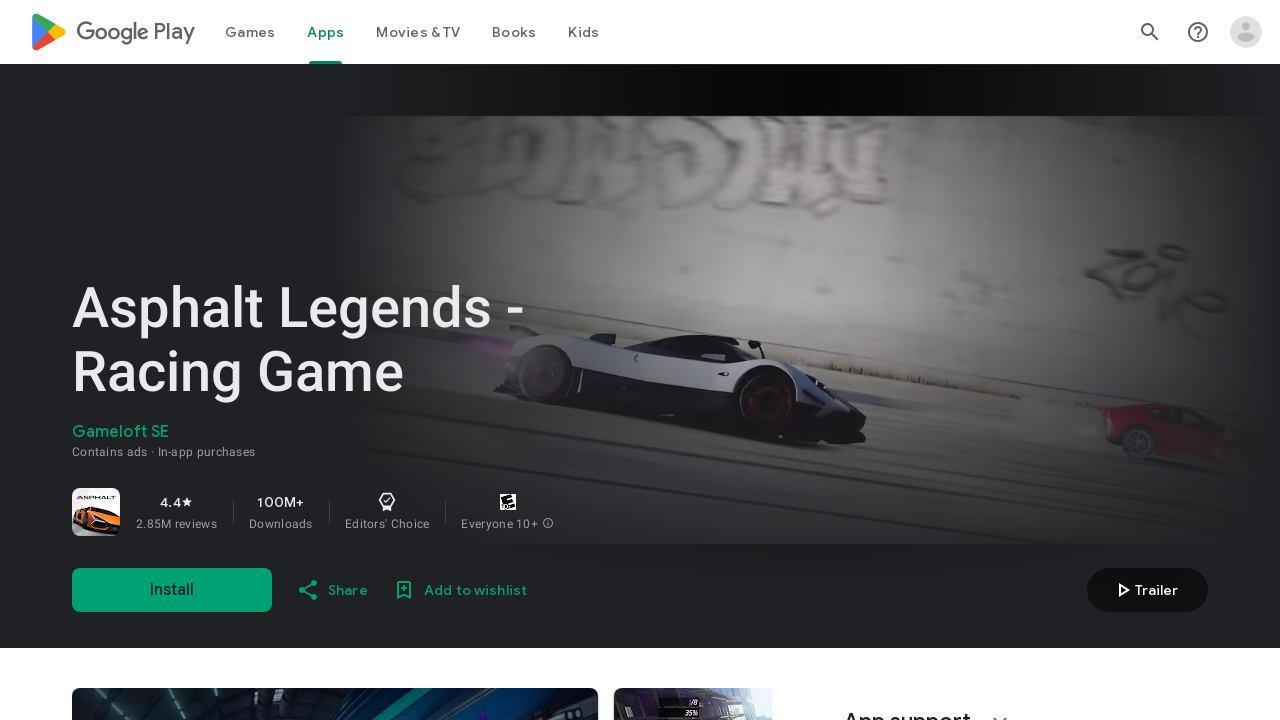

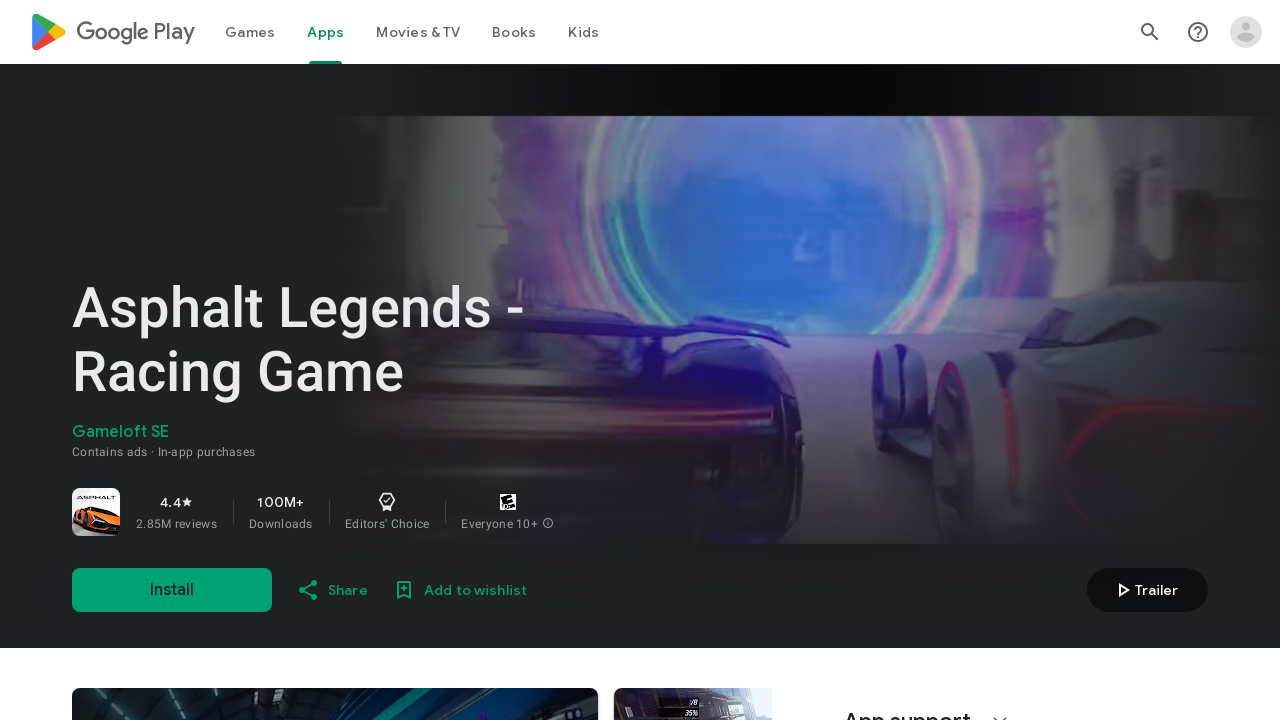